Navigates from the main page to the registration page by clicking the Register link and verifies successful navigation

Starting URL: https://parabank.parasoft.com/parabank/index.htm

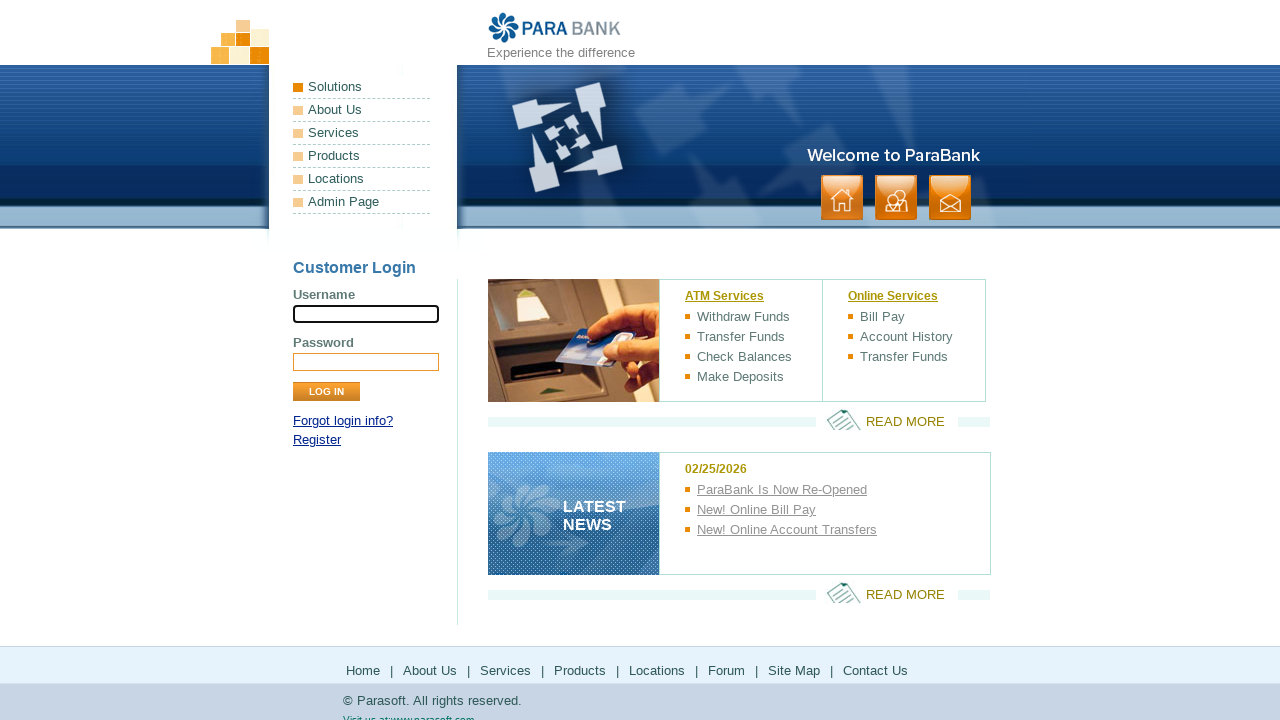

Clicked Register link to navigate to registration page at (317, 440) on a:has-text('Register')
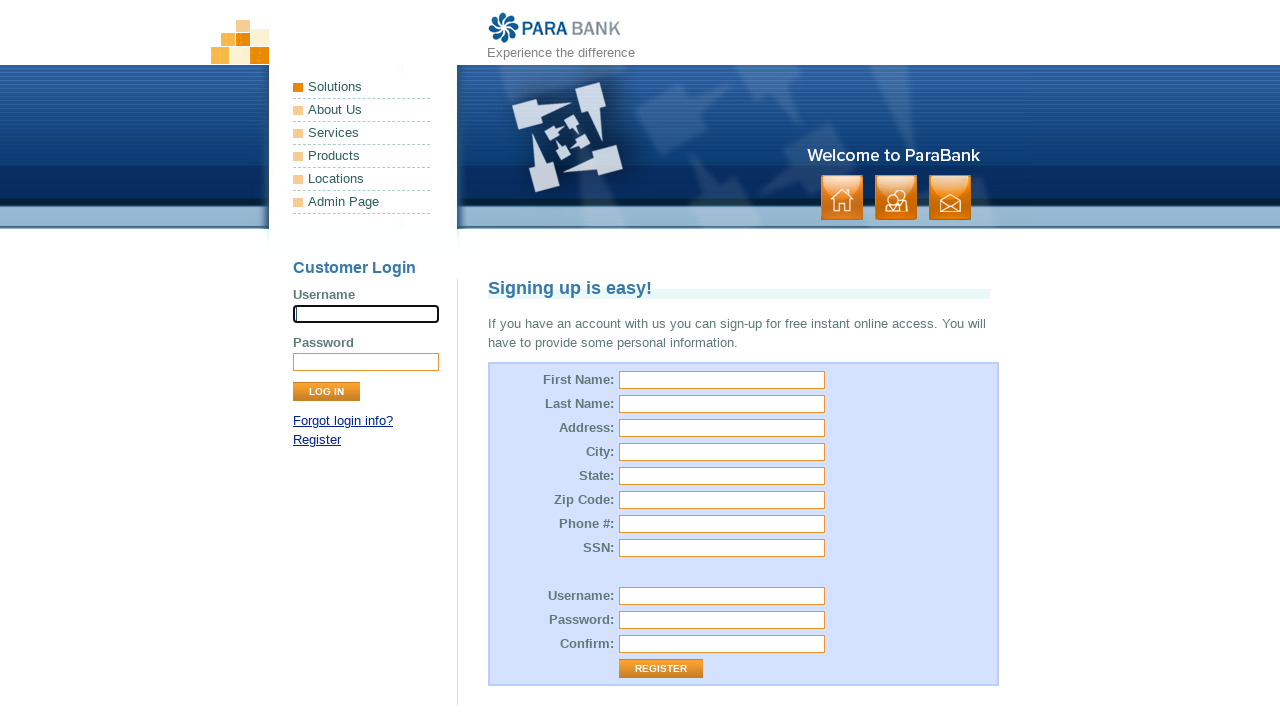

Registration page loaded successfully - 'Signing up is easy!' heading is visible
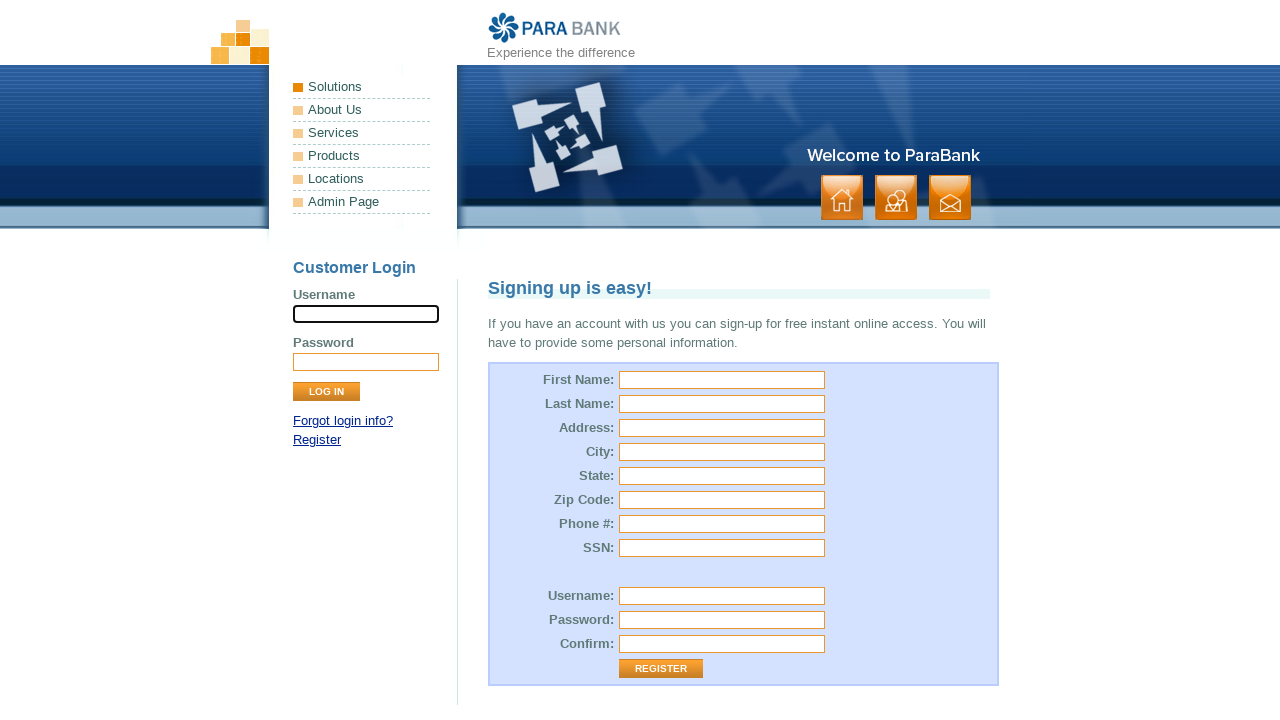

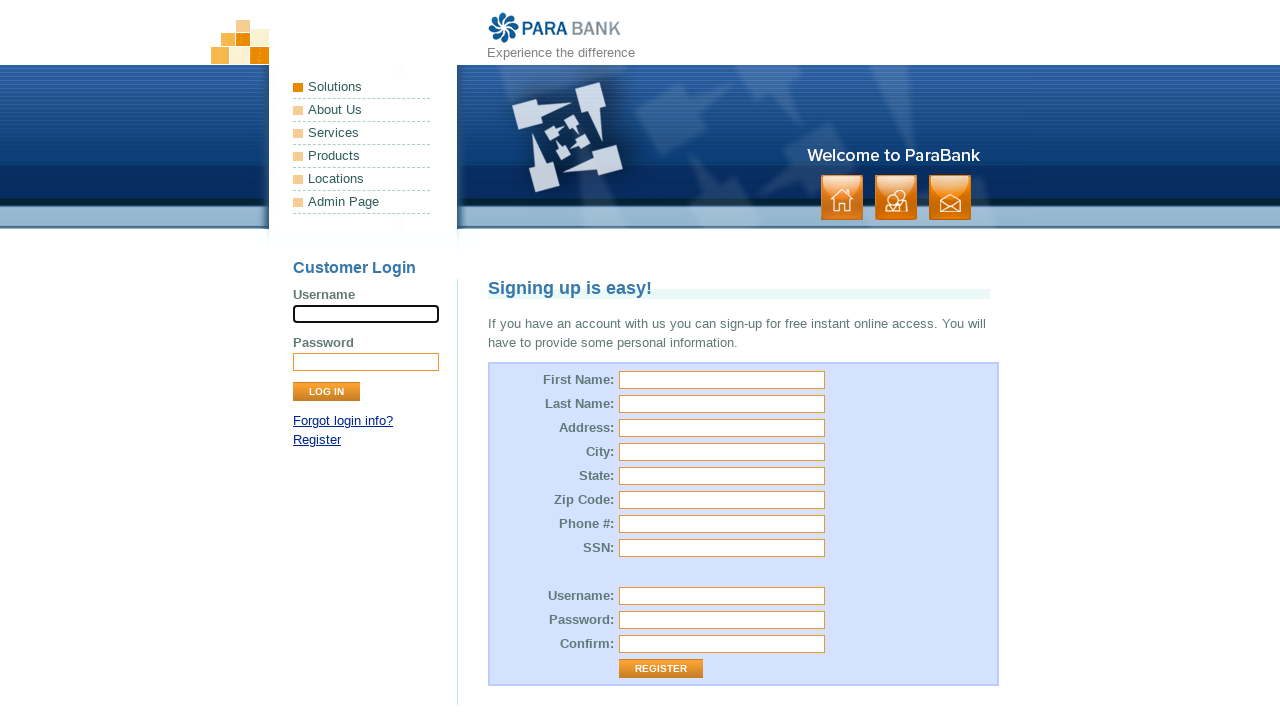